Tests that a todo item is removed if an empty text string is entered during editing

Starting URL: https://demo.playwright.dev/todomvc

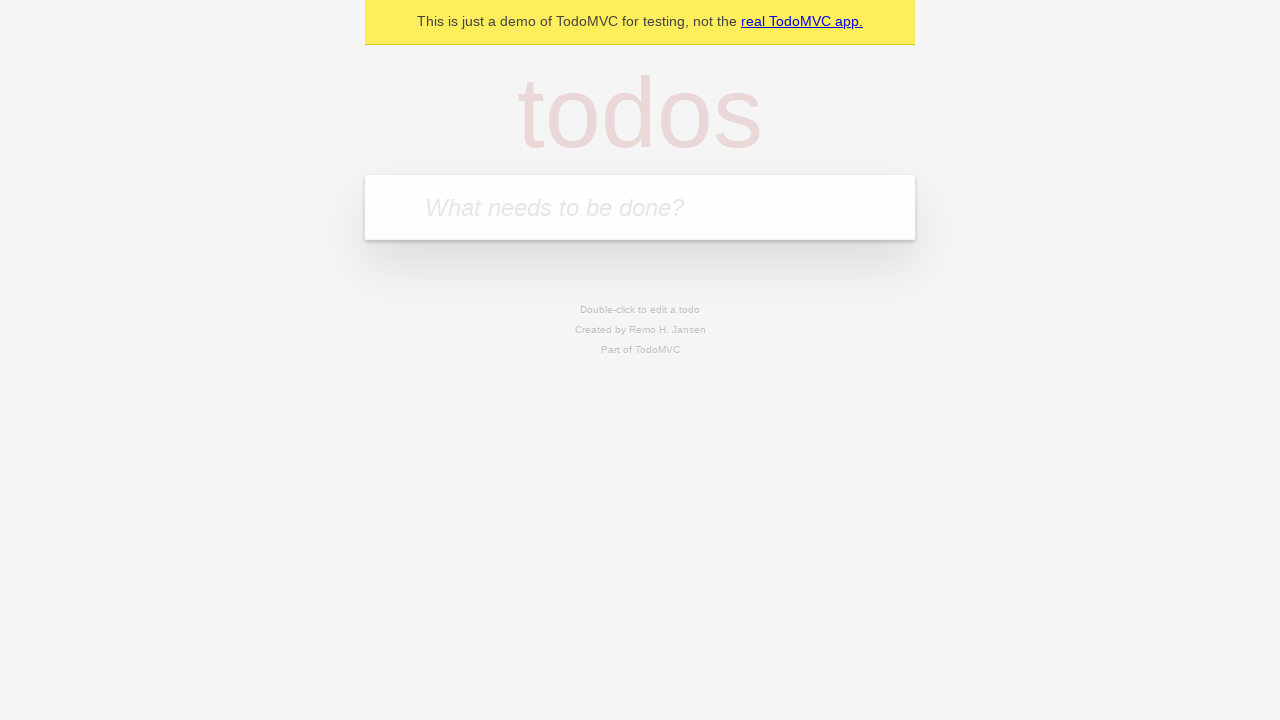

Filled new todo field with 'buy some cheese' on .new-todo
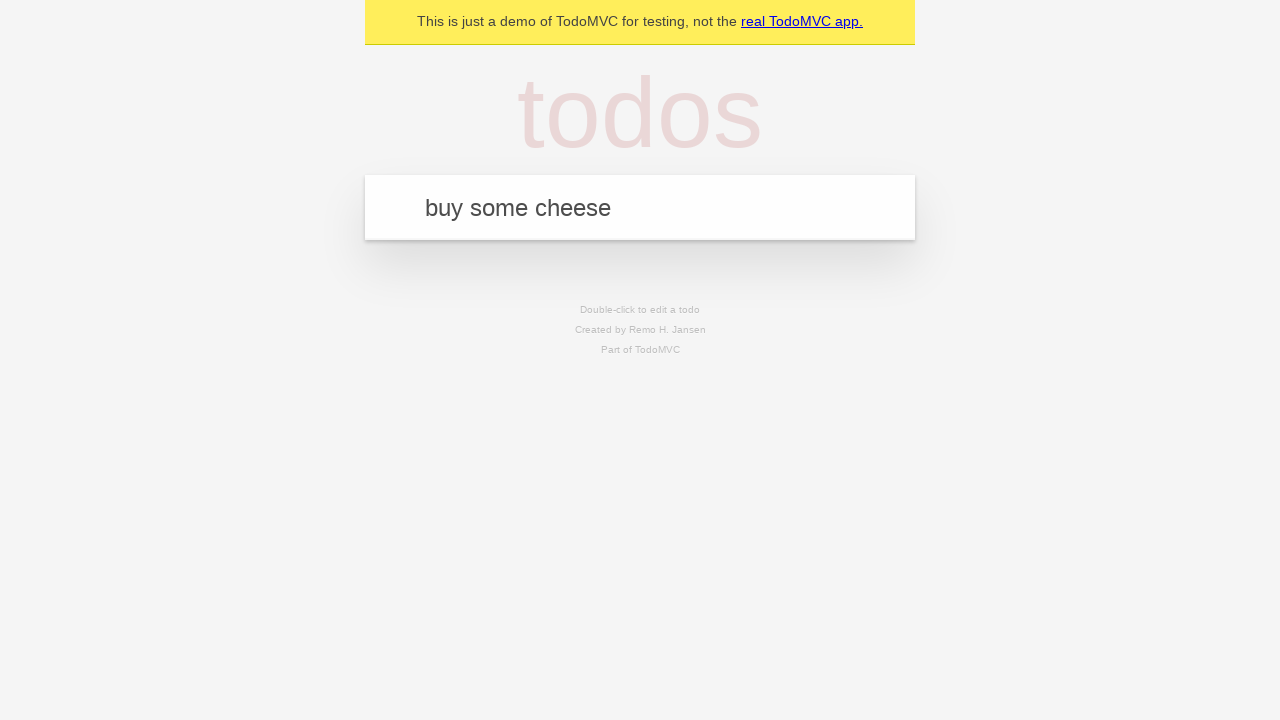

Pressed Enter to create first todo item on .new-todo
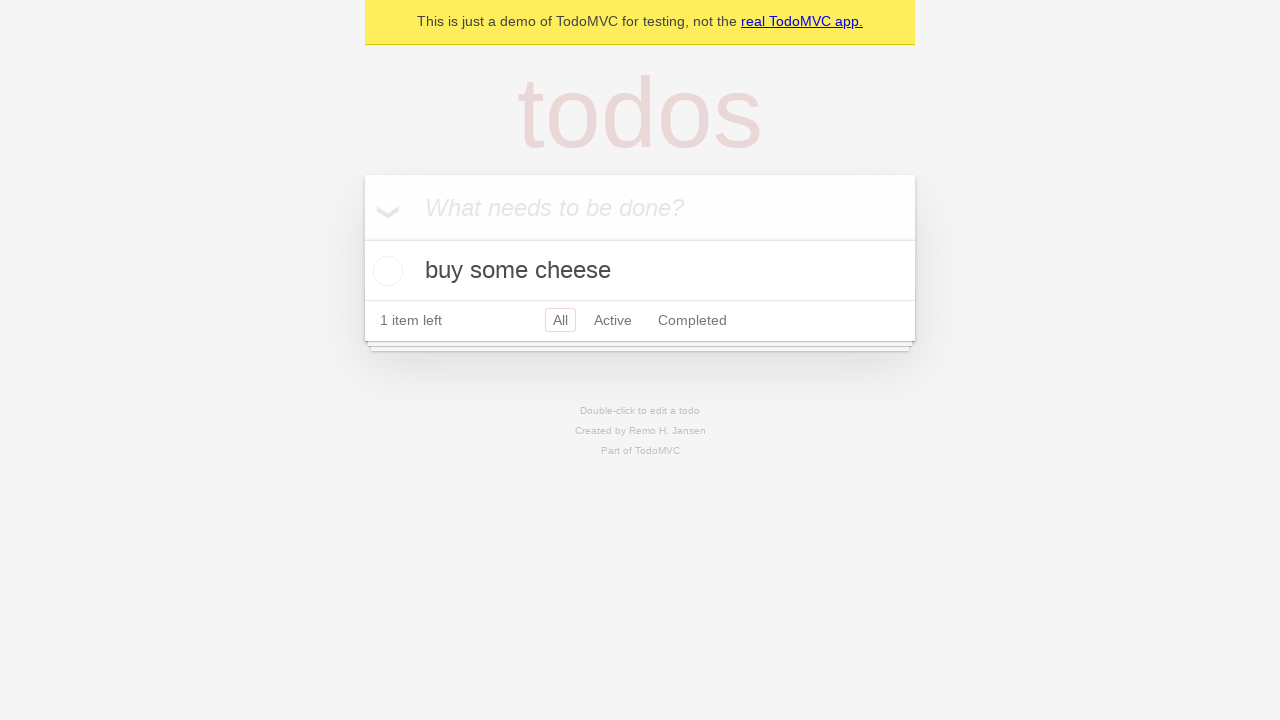

Filled new todo field with 'feed the cat' on .new-todo
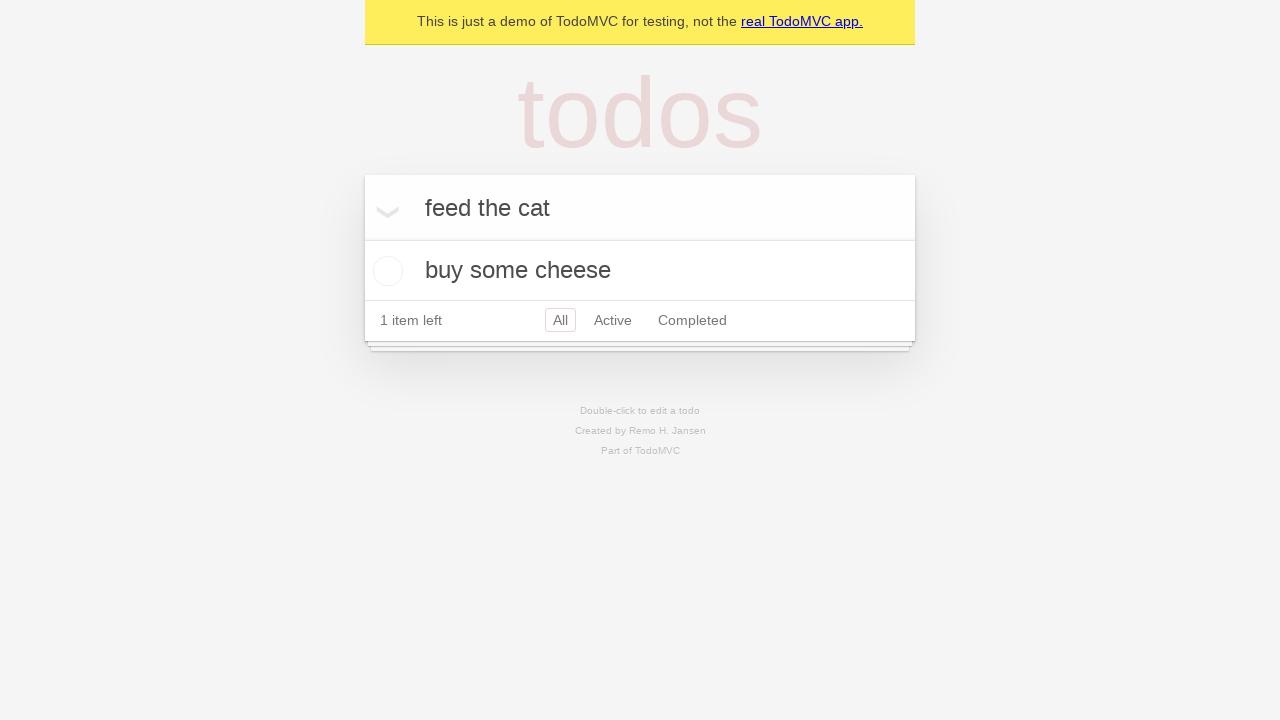

Pressed Enter to create second todo item on .new-todo
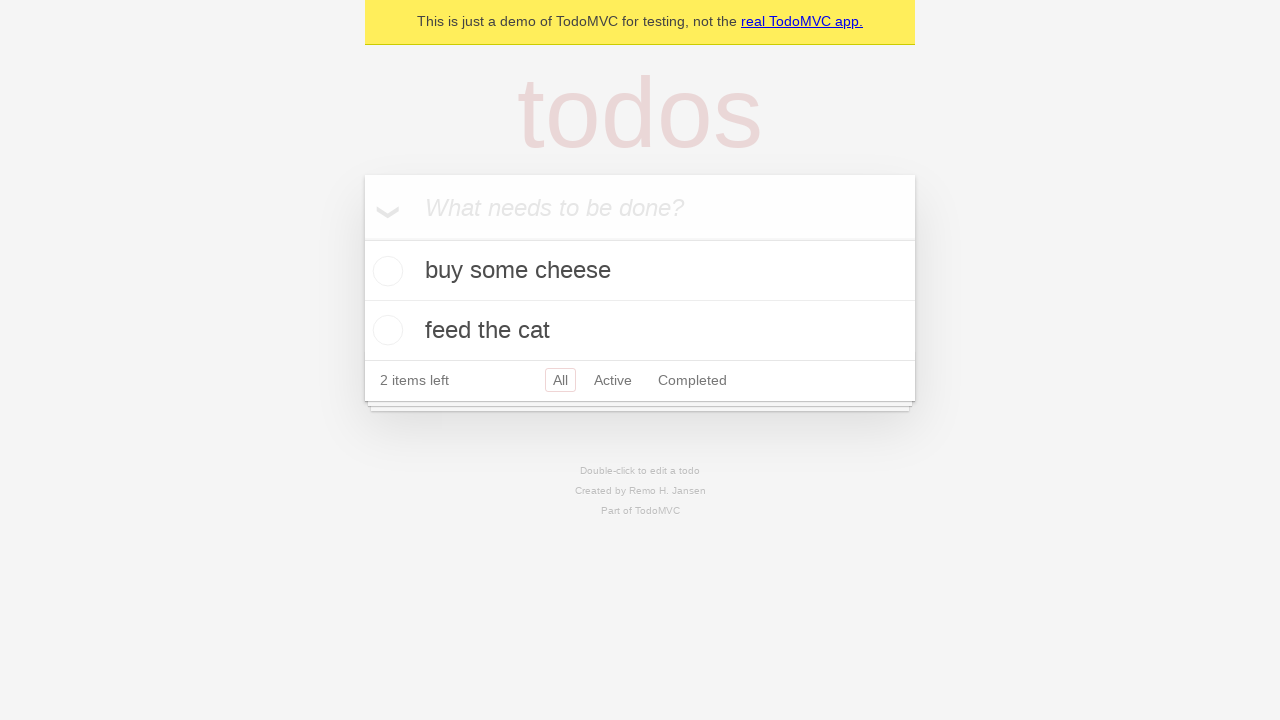

Filled new todo field with 'book a doctors appointment' on .new-todo
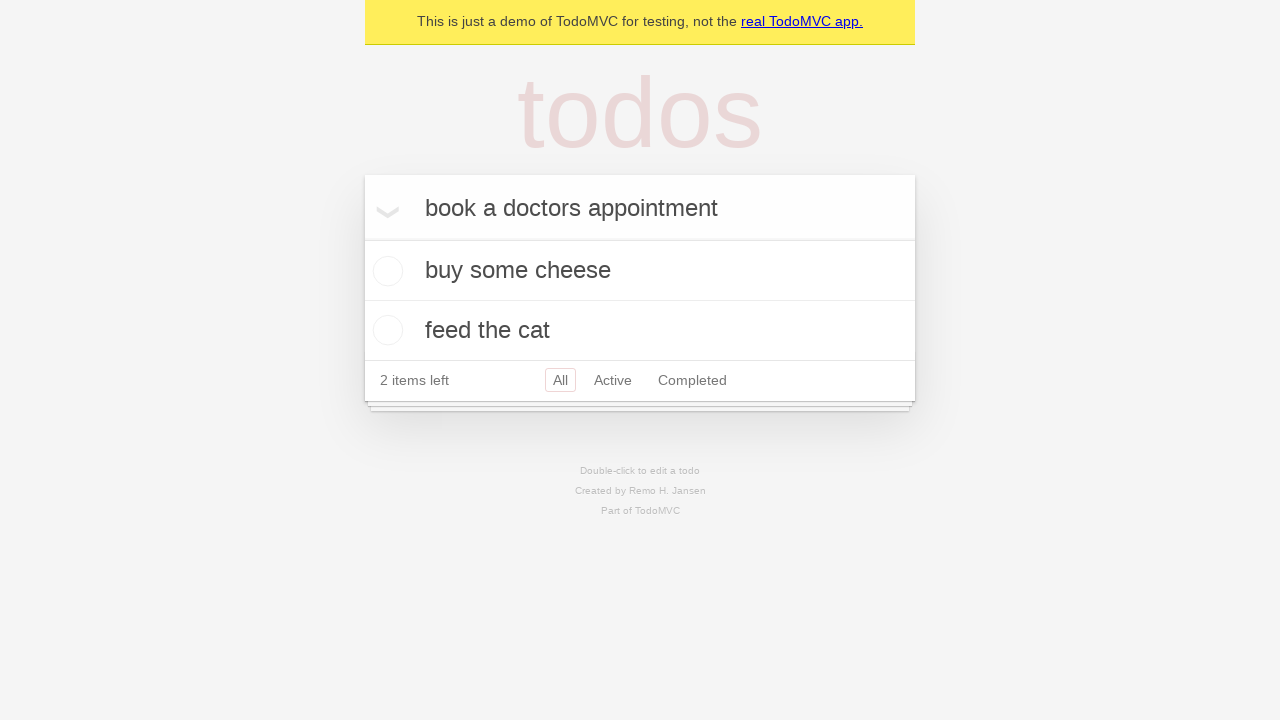

Pressed Enter to create third todo item on .new-todo
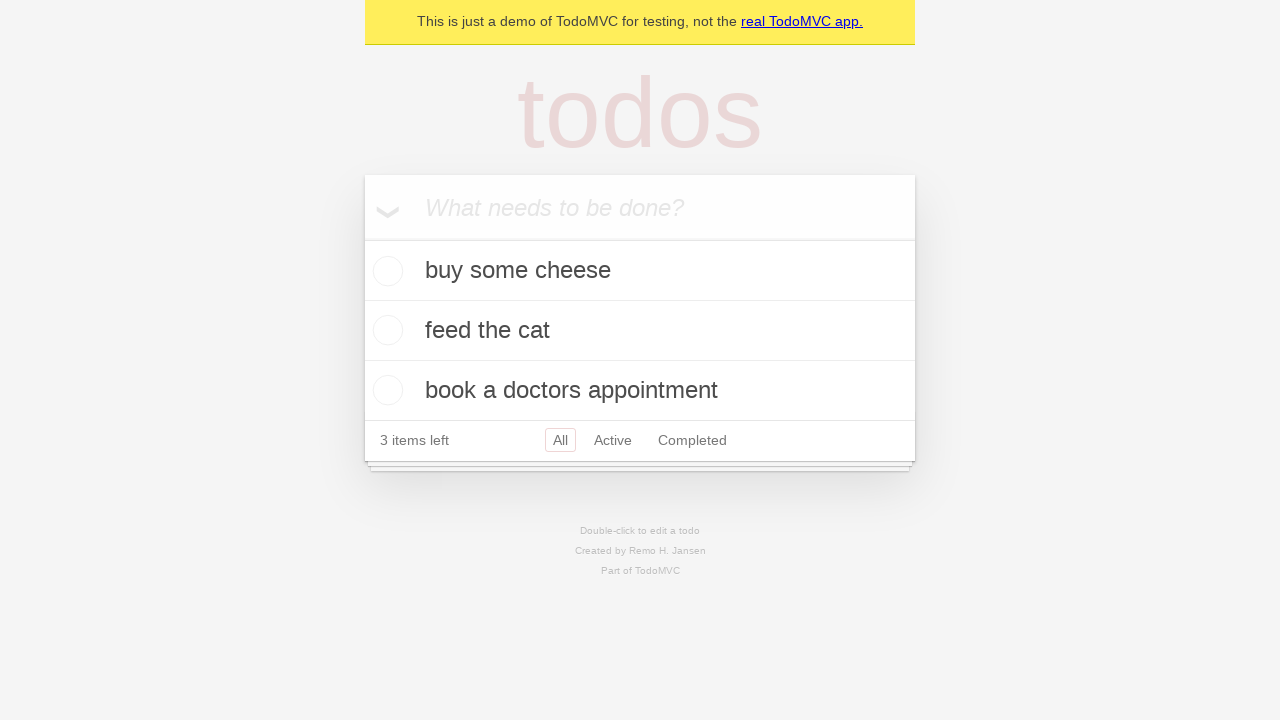

Double-clicked second todo item to enter edit mode at (640, 331) on .todo-list li >> nth=1
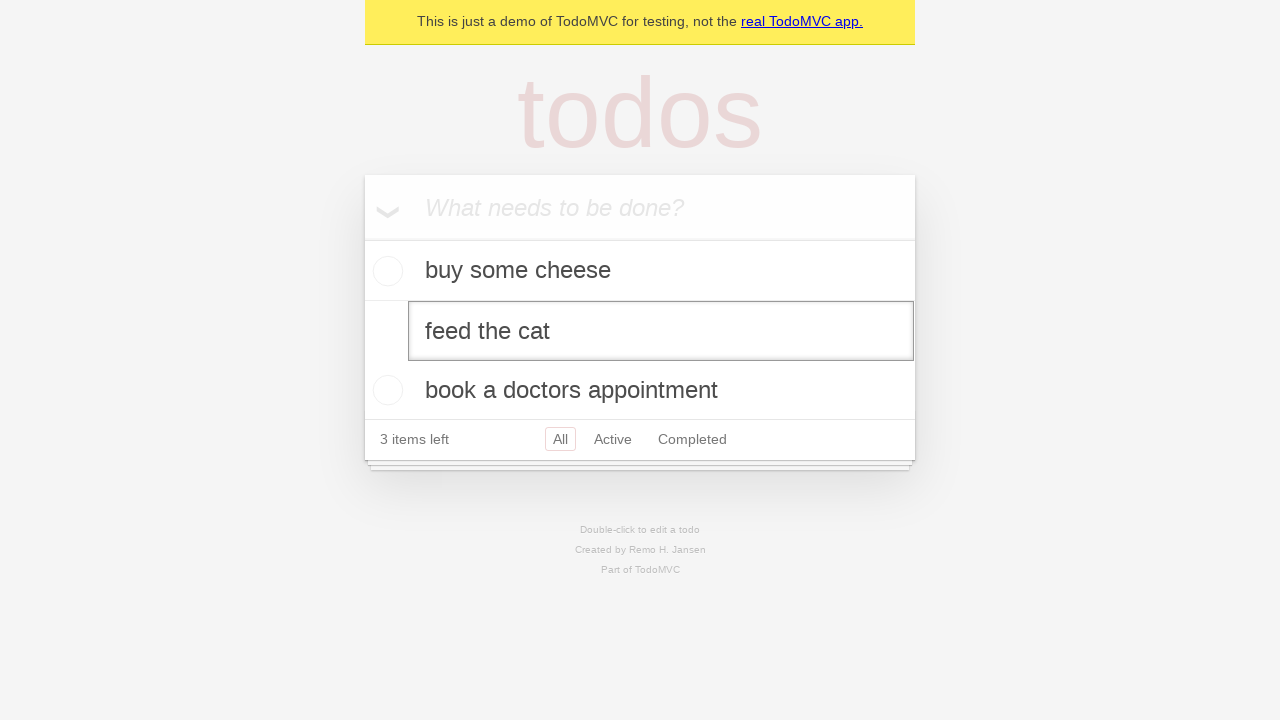

Cleared the text in the edit field by filling with empty string on .todo-list li >> nth=1 >> .edit
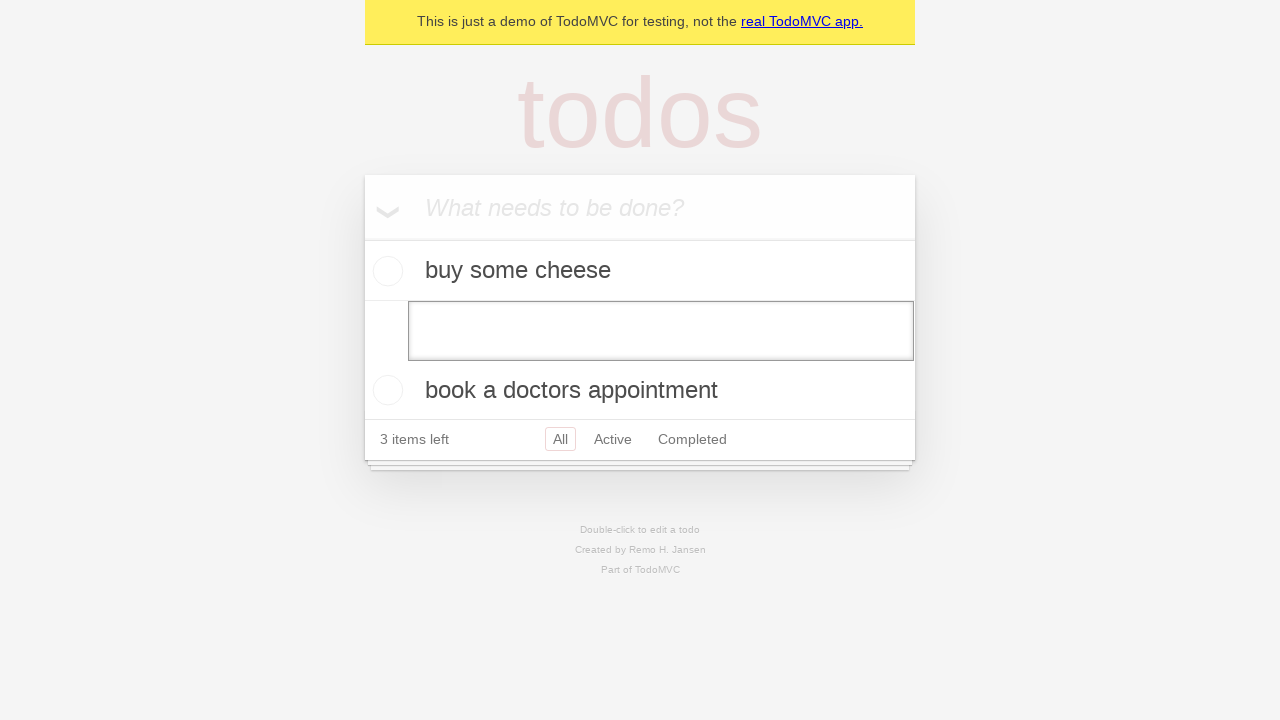

Pressed Enter to confirm edit with empty text, removing the todo item on .todo-list li >> nth=1 >> .edit
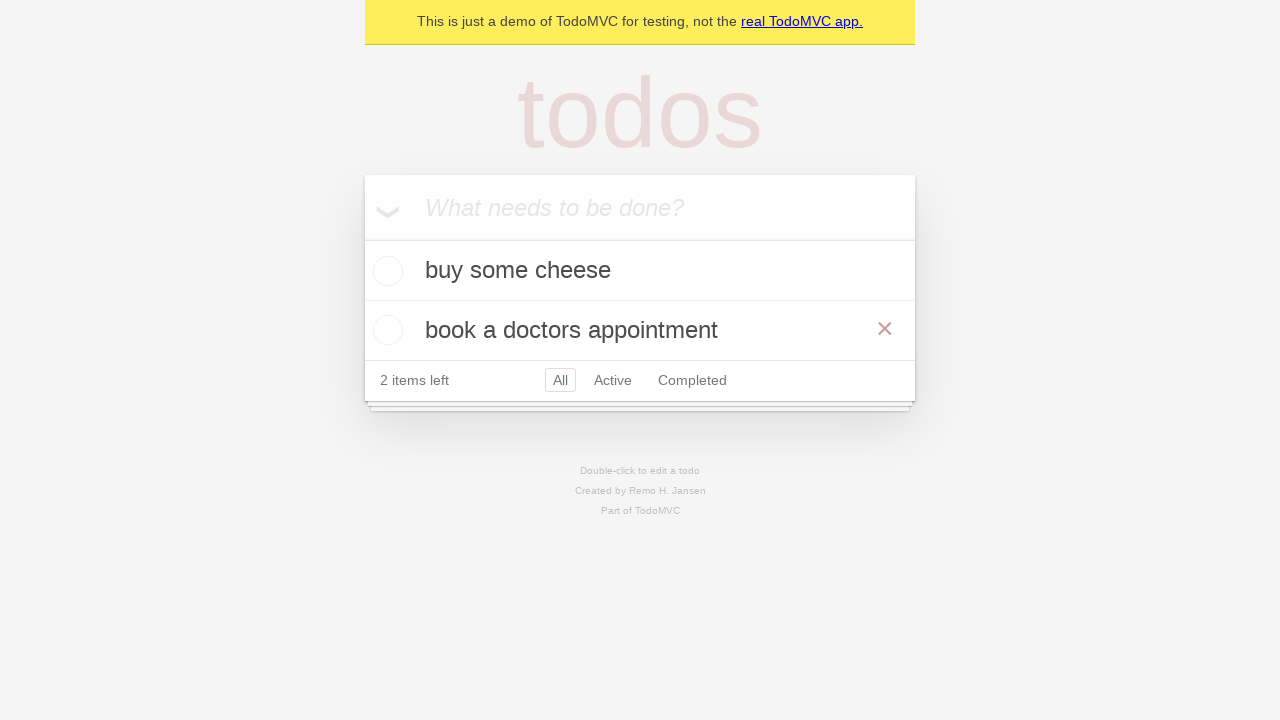

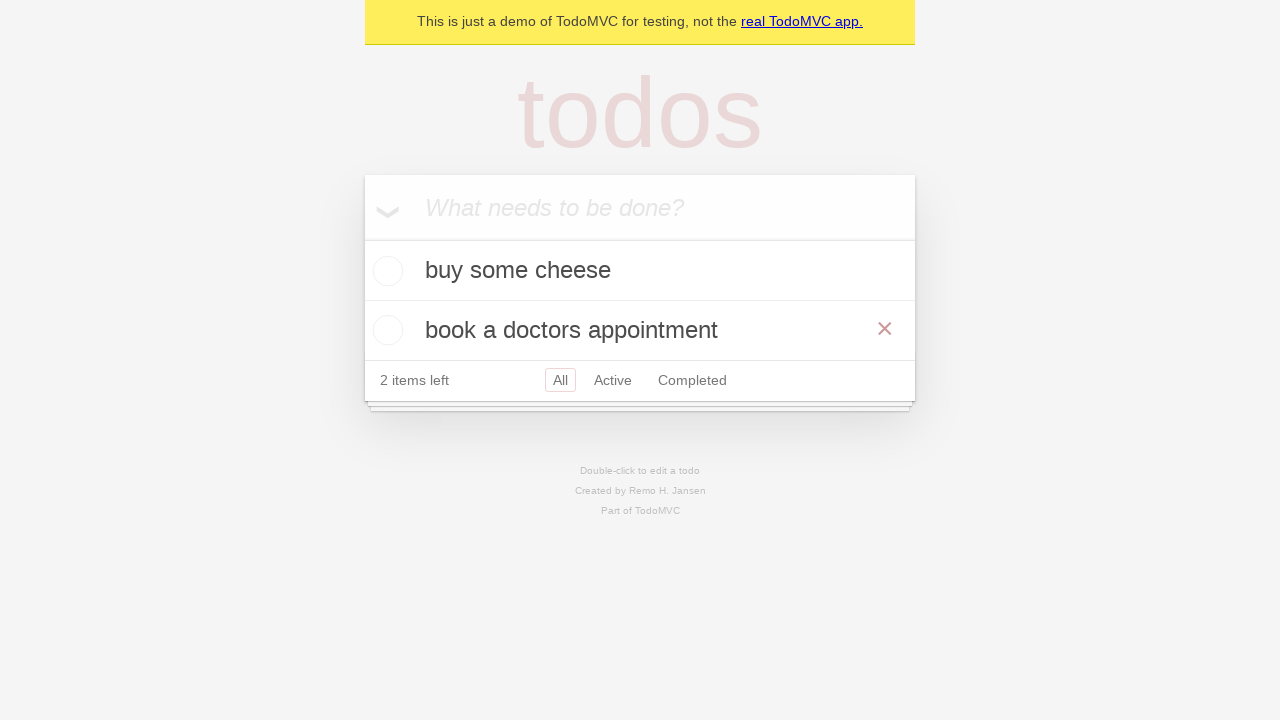